Navigates to Omayo blog and clicks on the jqueryui link to test navigation functionality

Starting URL: https://omayo.blogspot.com/

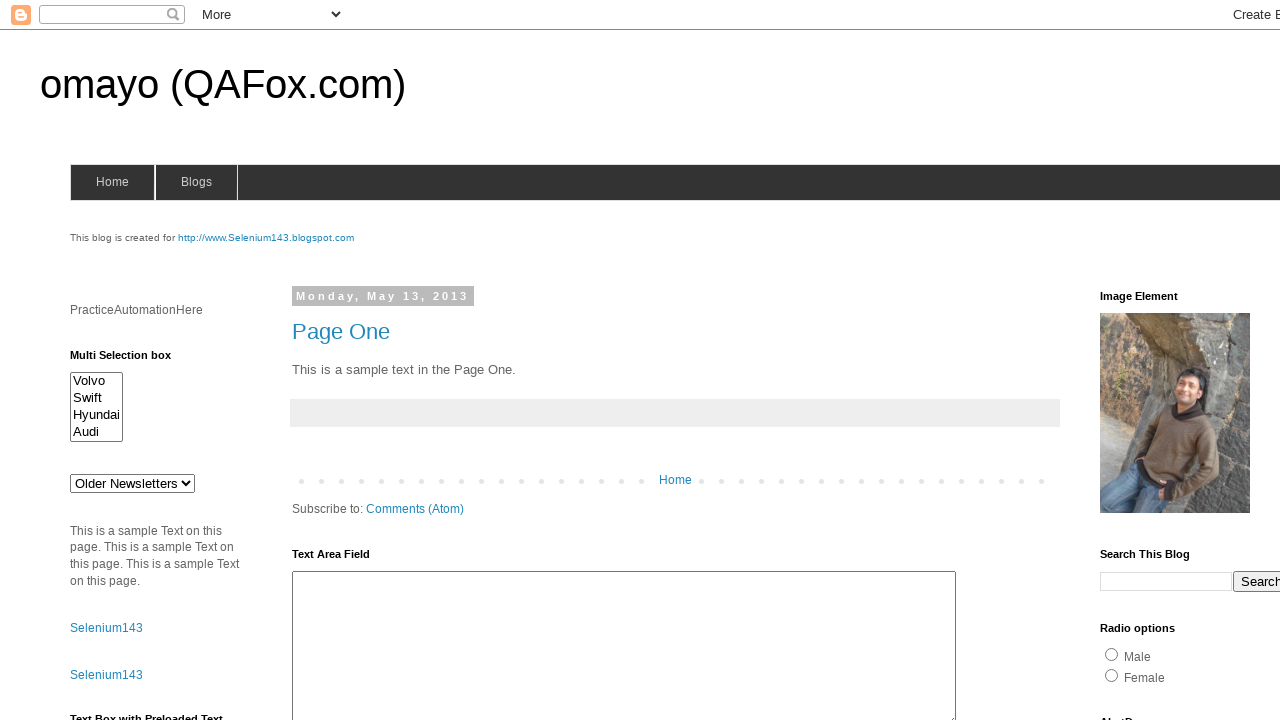

Navigated to Omayo blog homepage
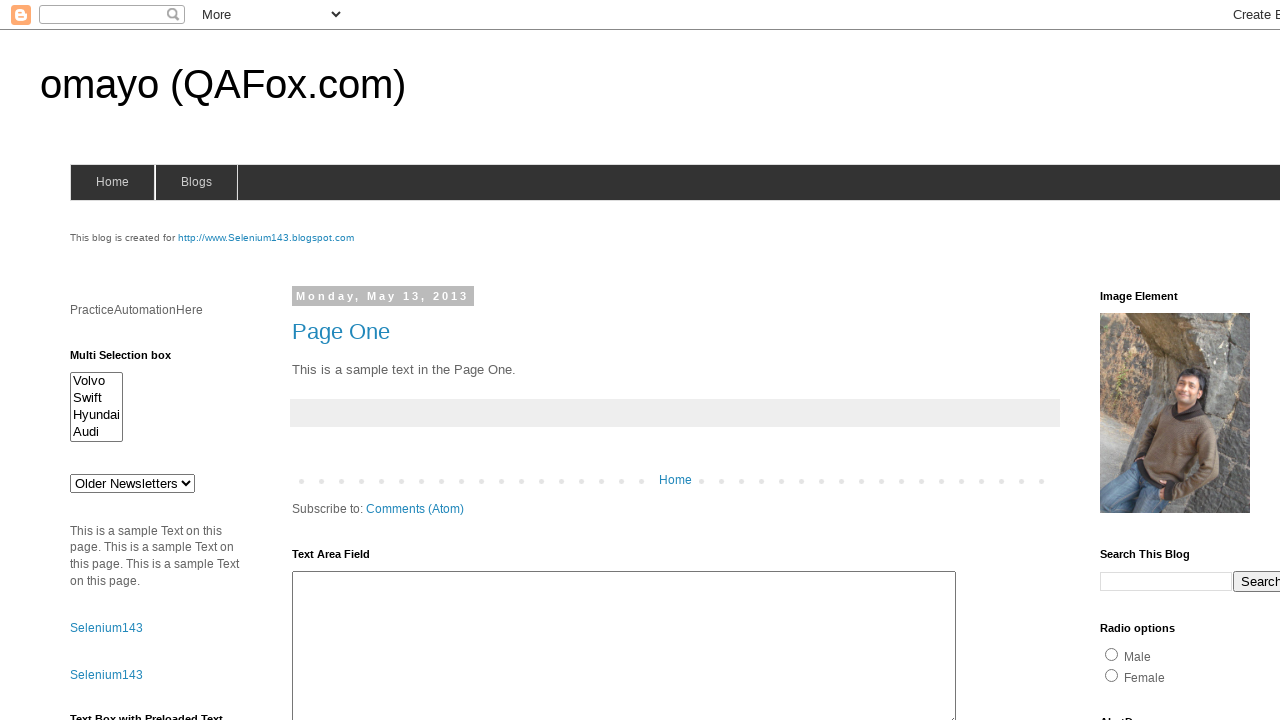

Clicked on the jqueryui link at (1137, 360) on a:text('jqueryui')
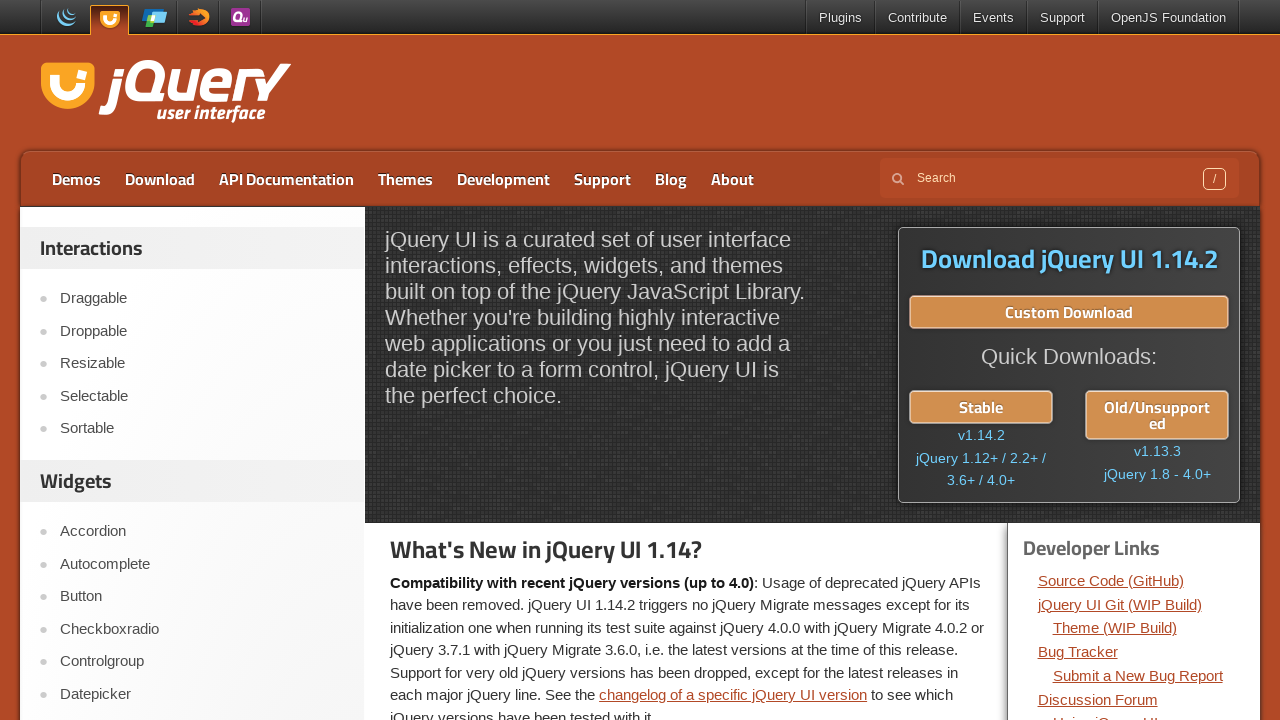

New page loaded after jqueryui link navigation
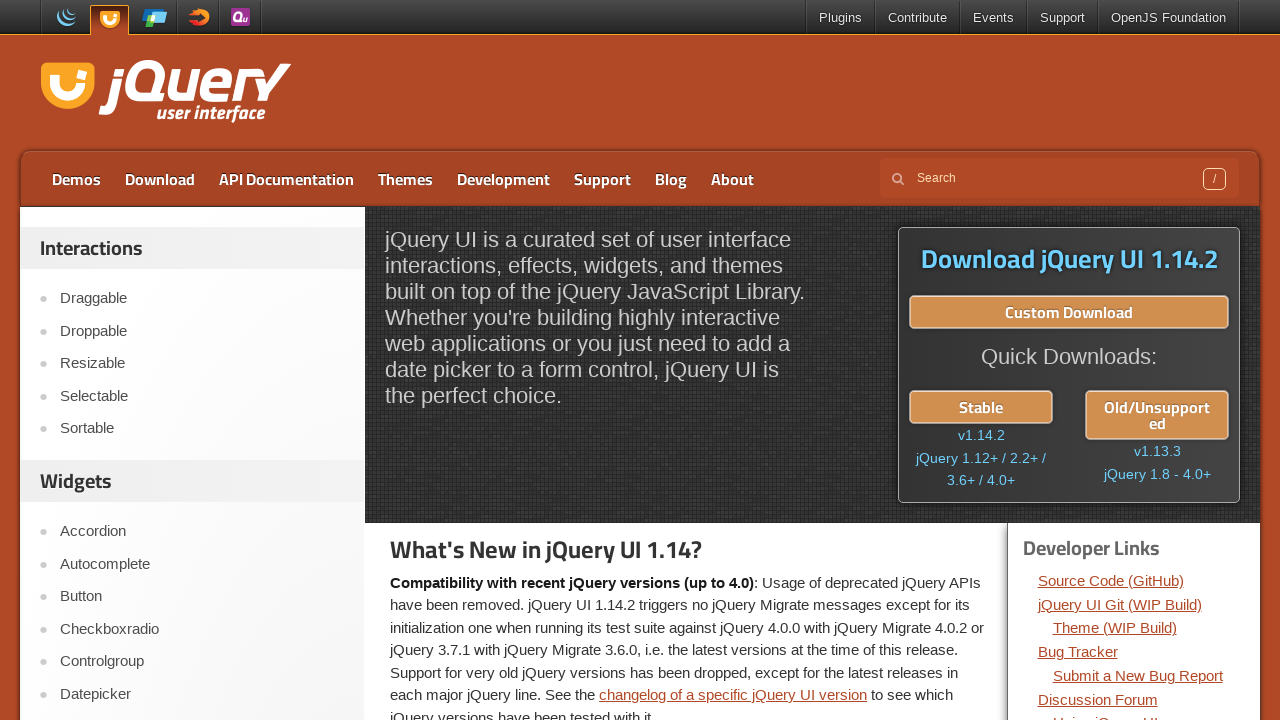

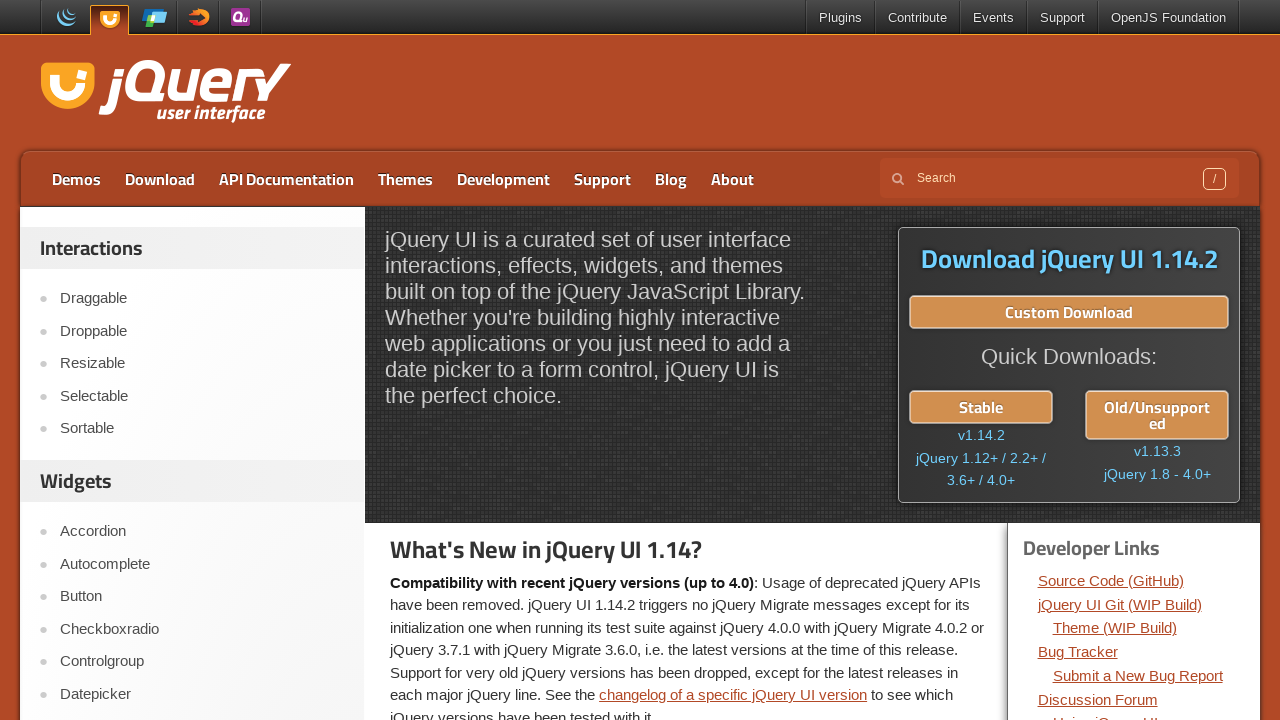